Tests filtering to display only completed todo items

Starting URL: https://demo.playwright.dev/todomvc

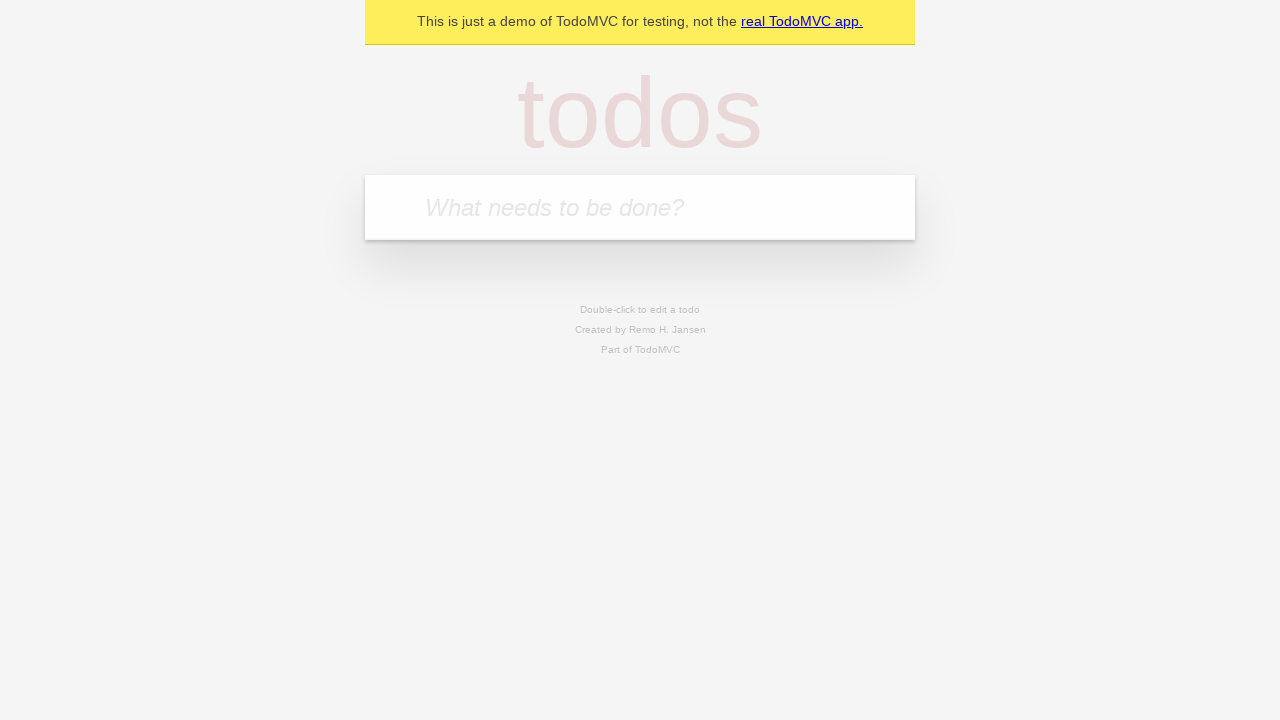

Filled todo input with 'buy some cheese' on internal:attr=[placeholder="What needs to be done?"i]
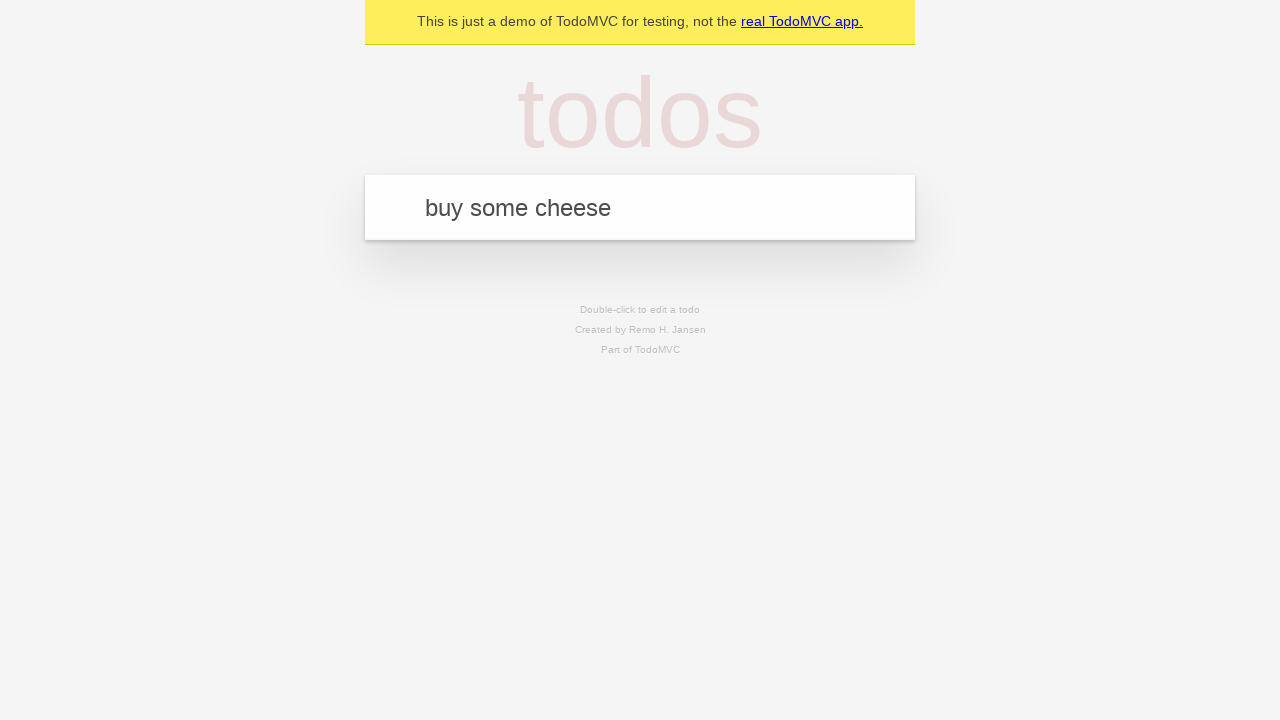

Pressed Enter to add 'buy some cheese' to todo list on internal:attr=[placeholder="What needs to be done?"i]
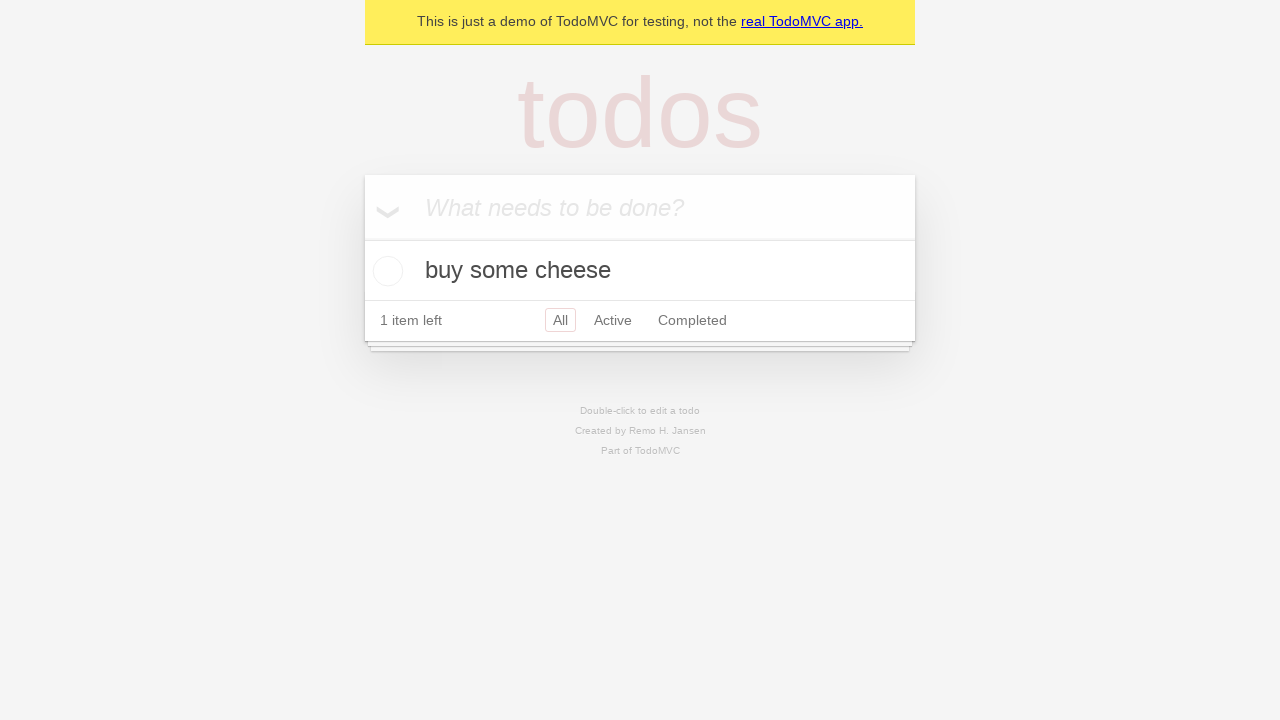

Filled todo input with 'feed the cat' on internal:attr=[placeholder="What needs to be done?"i]
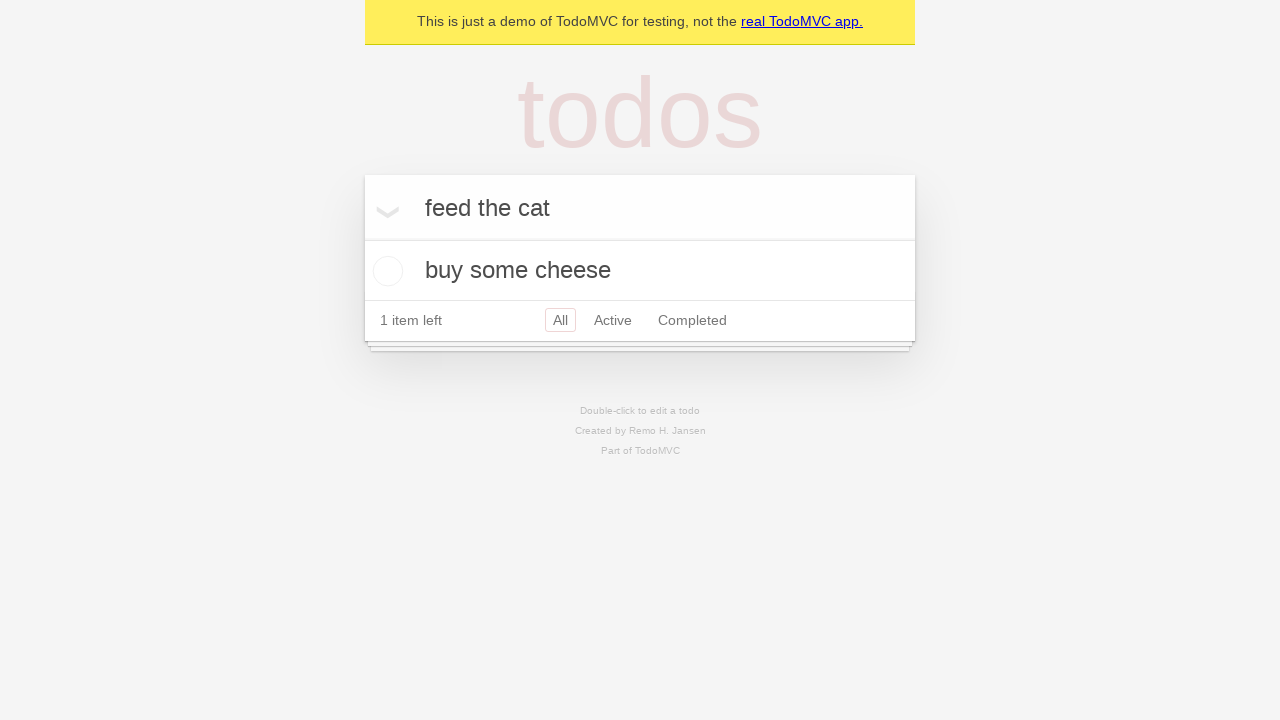

Pressed Enter to add 'feed the cat' to todo list on internal:attr=[placeholder="What needs to be done?"i]
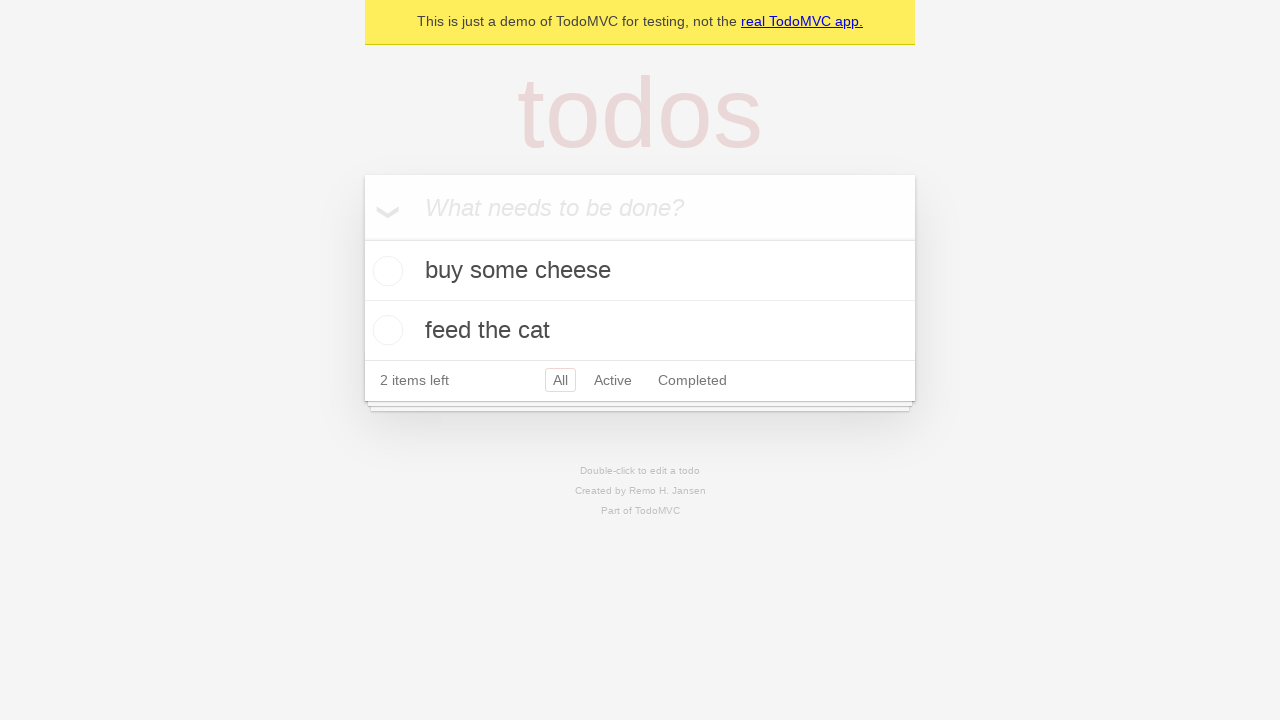

Filled todo input with 'book a doctors appointment' on internal:attr=[placeholder="What needs to be done?"i]
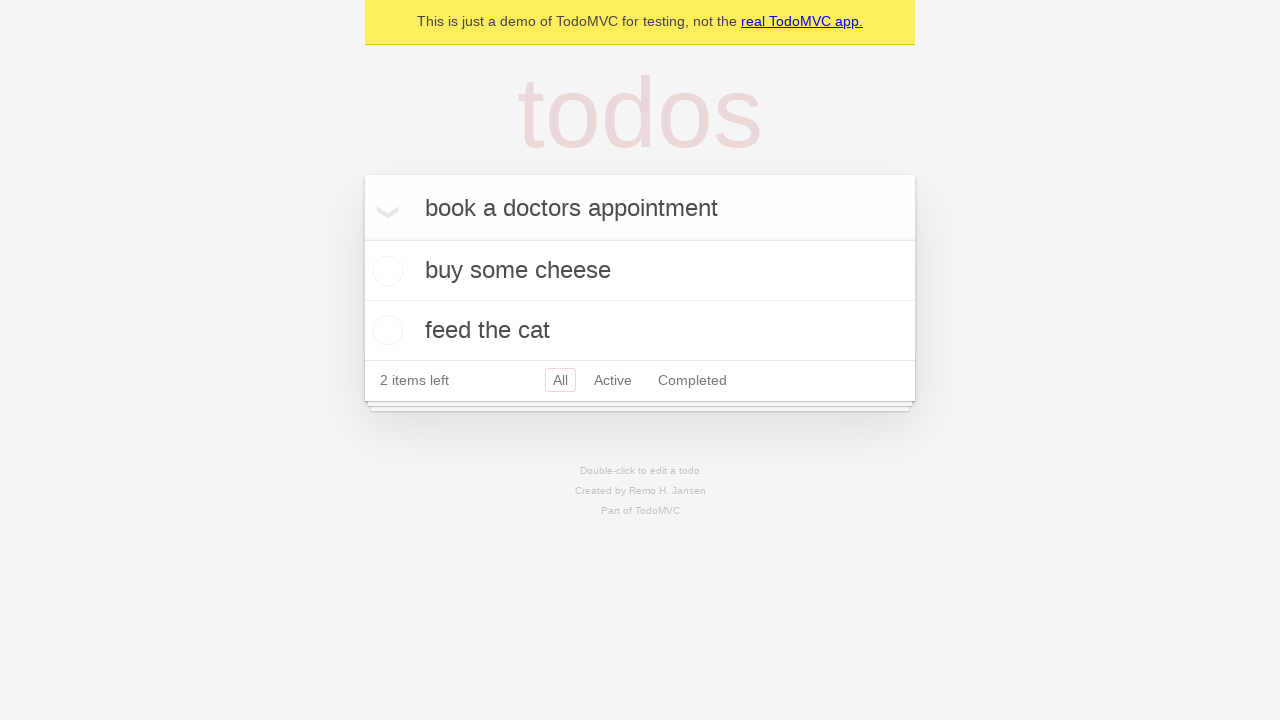

Pressed Enter to add 'book a doctors appointment' to todo list on internal:attr=[placeholder="What needs to be done?"i]
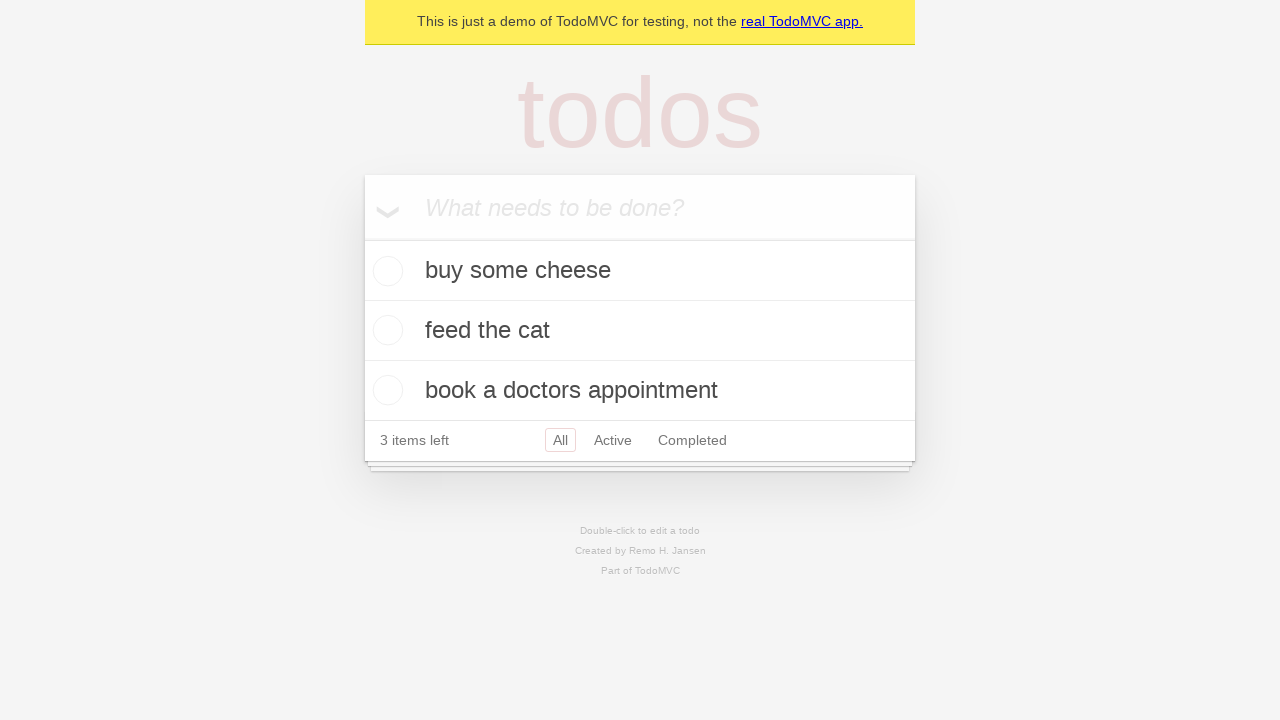

Waited for all three todo items to load
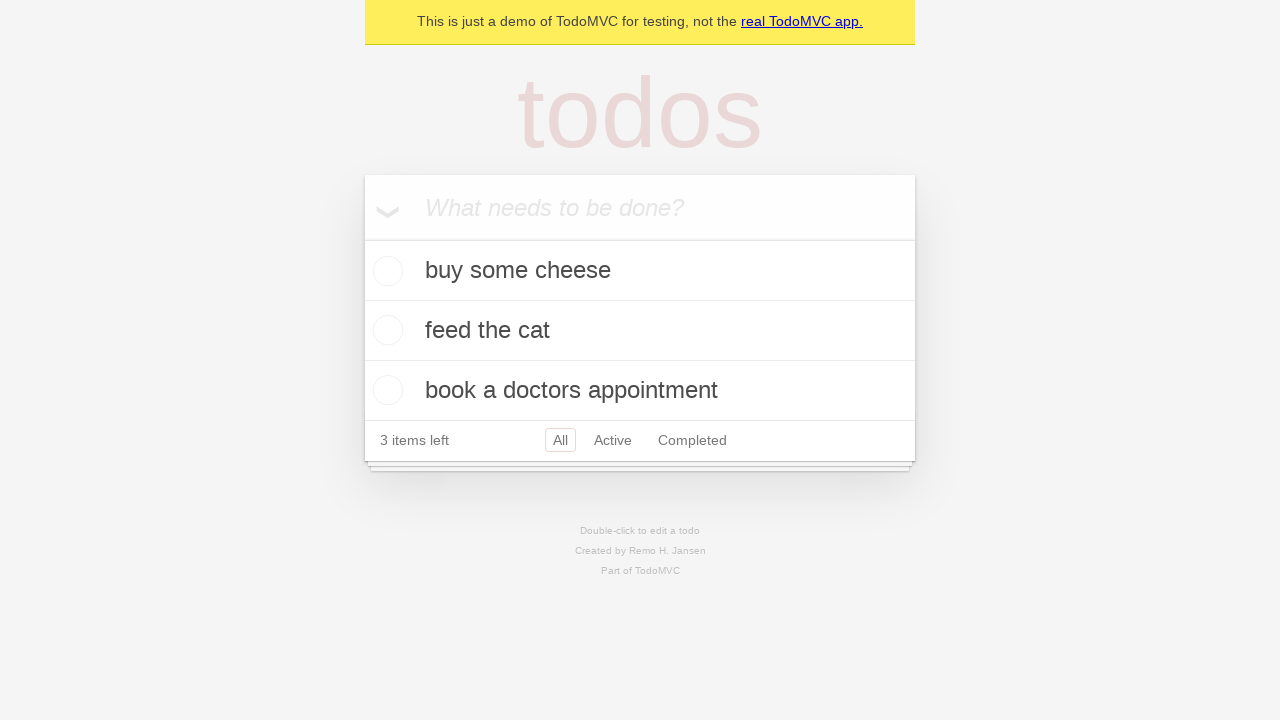

Checked the second todo item to mark it as completed at (385, 330) on [data-testid='todo-item'] >> nth=1 >> internal:role=checkbox
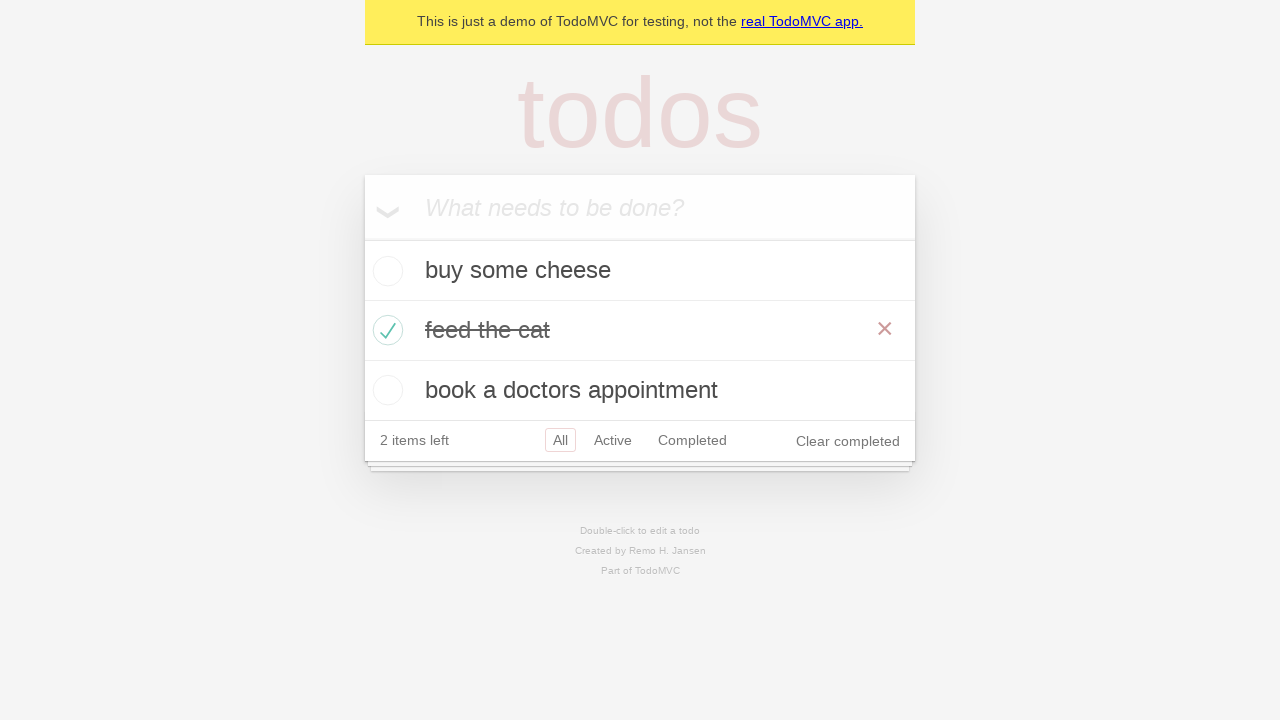

Clicked on 'Completed' filter to display only completed items at (692, 440) on internal:role=link[name="Completed"i]
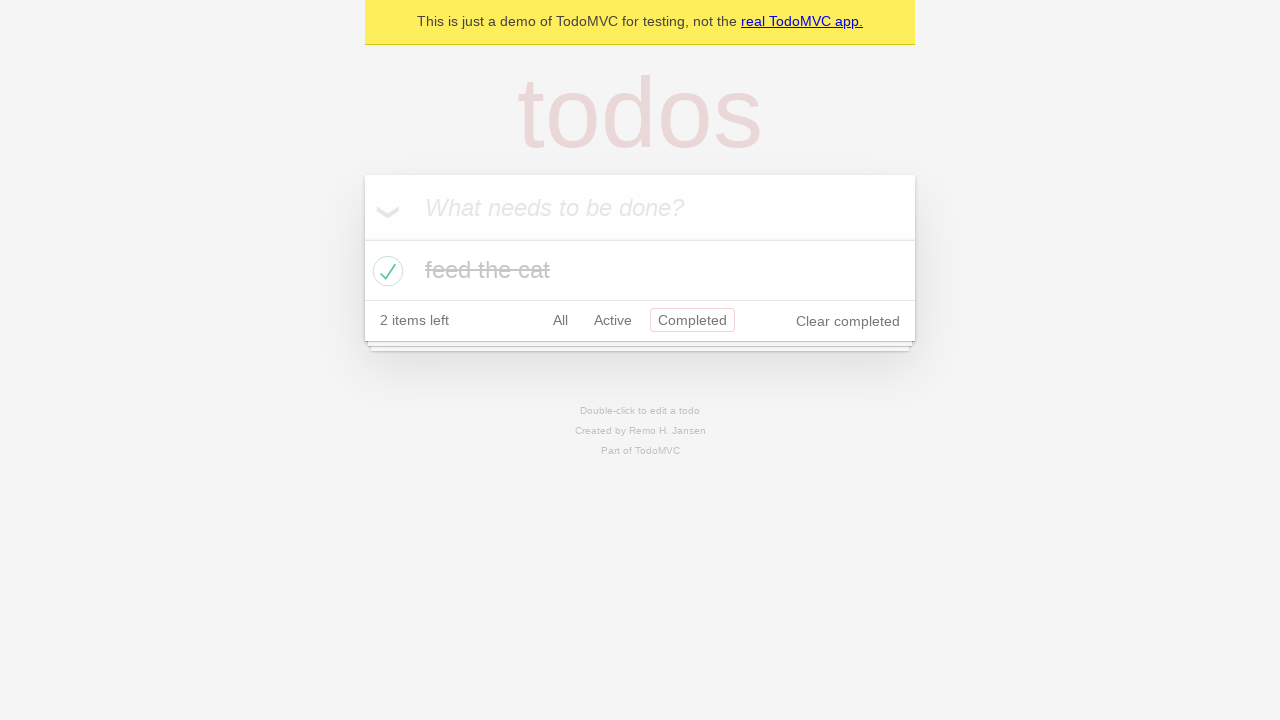

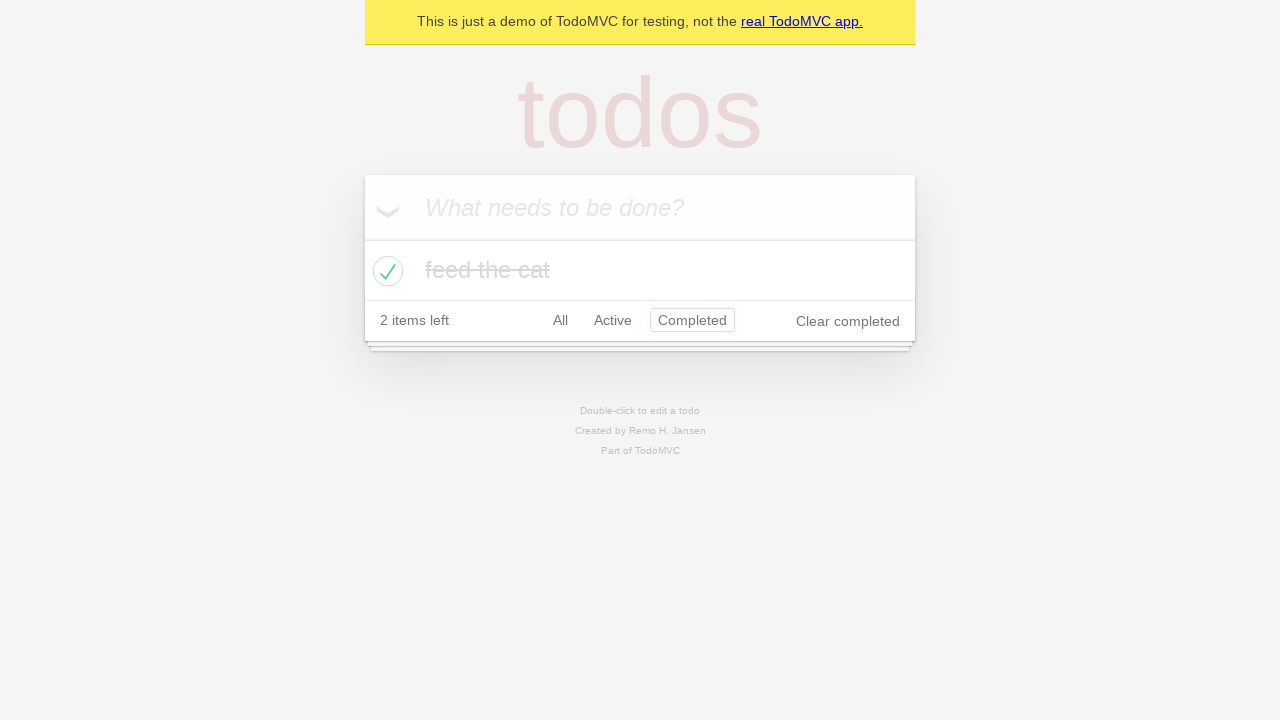